Tests window switching functionality by clicking a link that opens a new window, switching to the new window to verify its content, and then switching back to the original window.

Starting URL: https://the-internet.herokuapp.com/windows

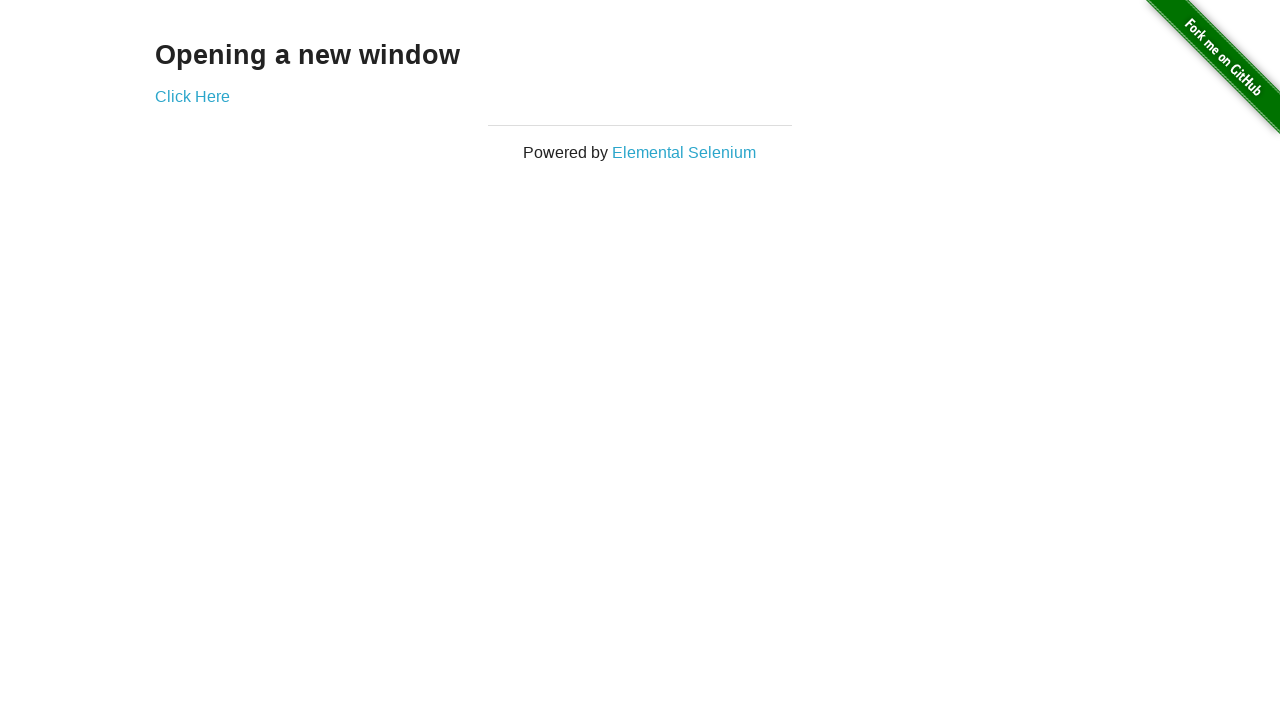

Verified initial page h3 text is 'Opening a new window'
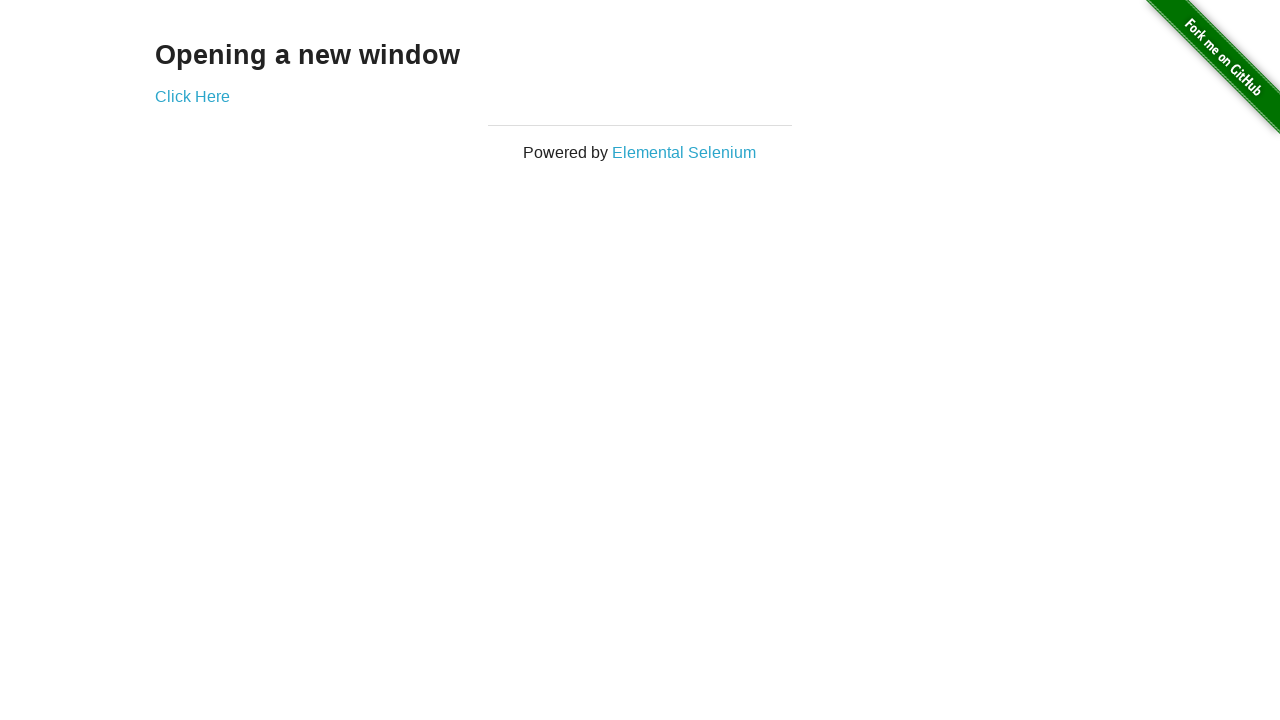

Verified initial page title is 'The Internet'
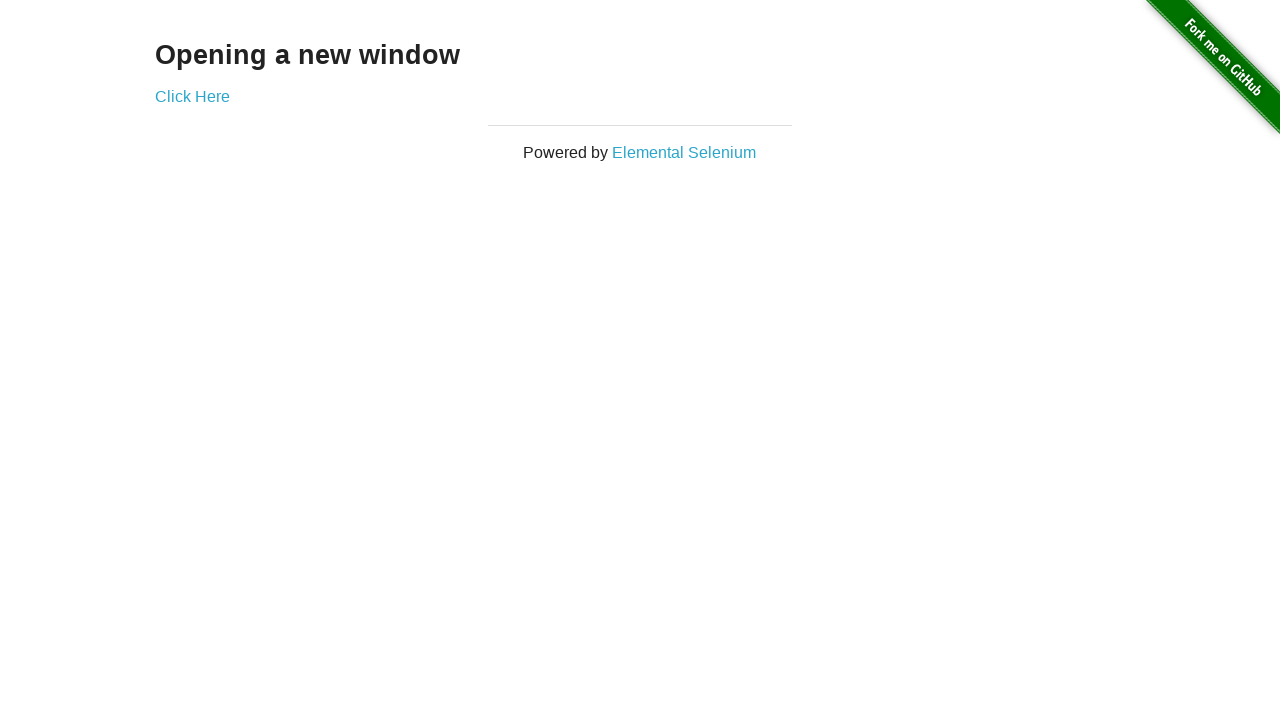

Clicked link to open new window at (192, 96) on (//a[@target='_blank'])[1]
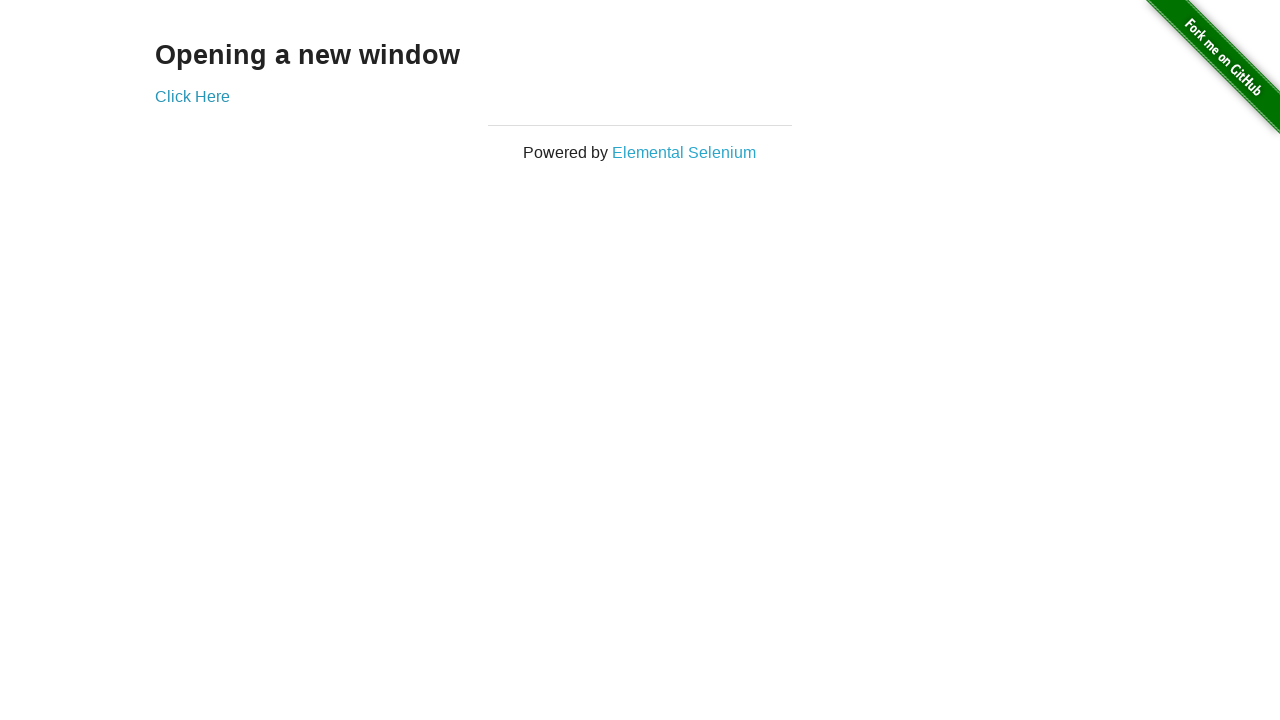

Captured new page reference from popup
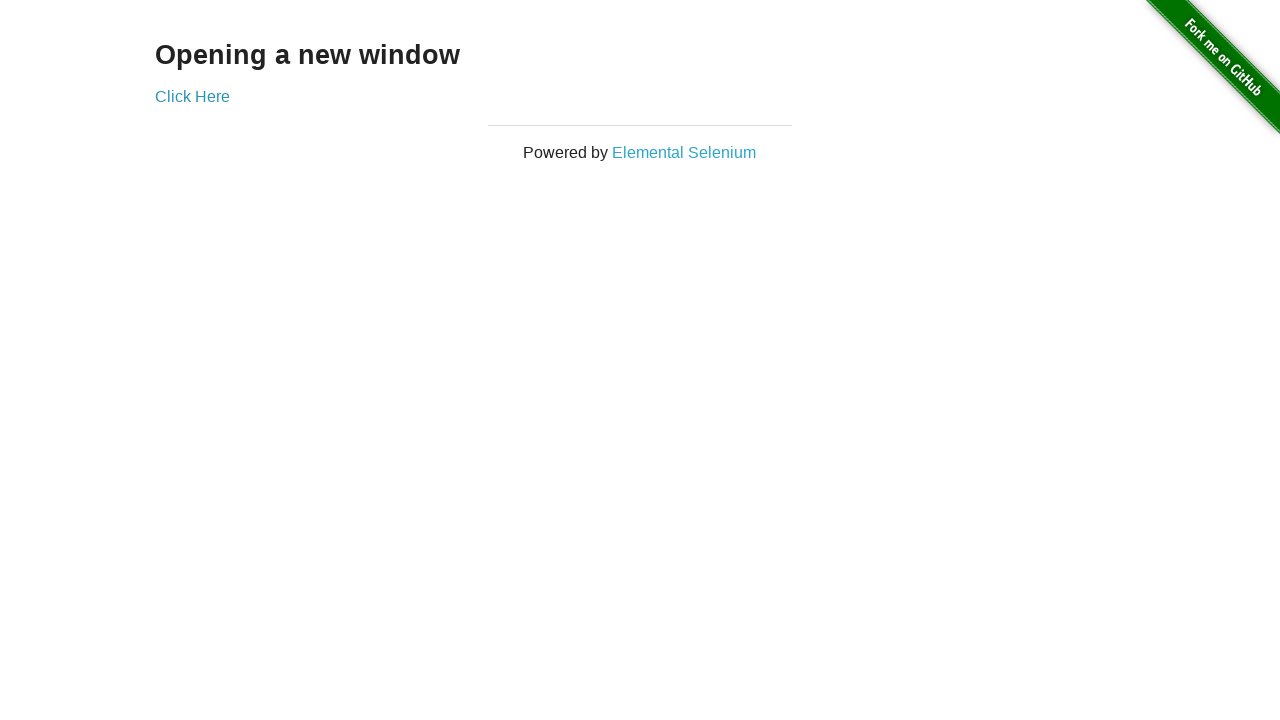

Waited for new page to load completely
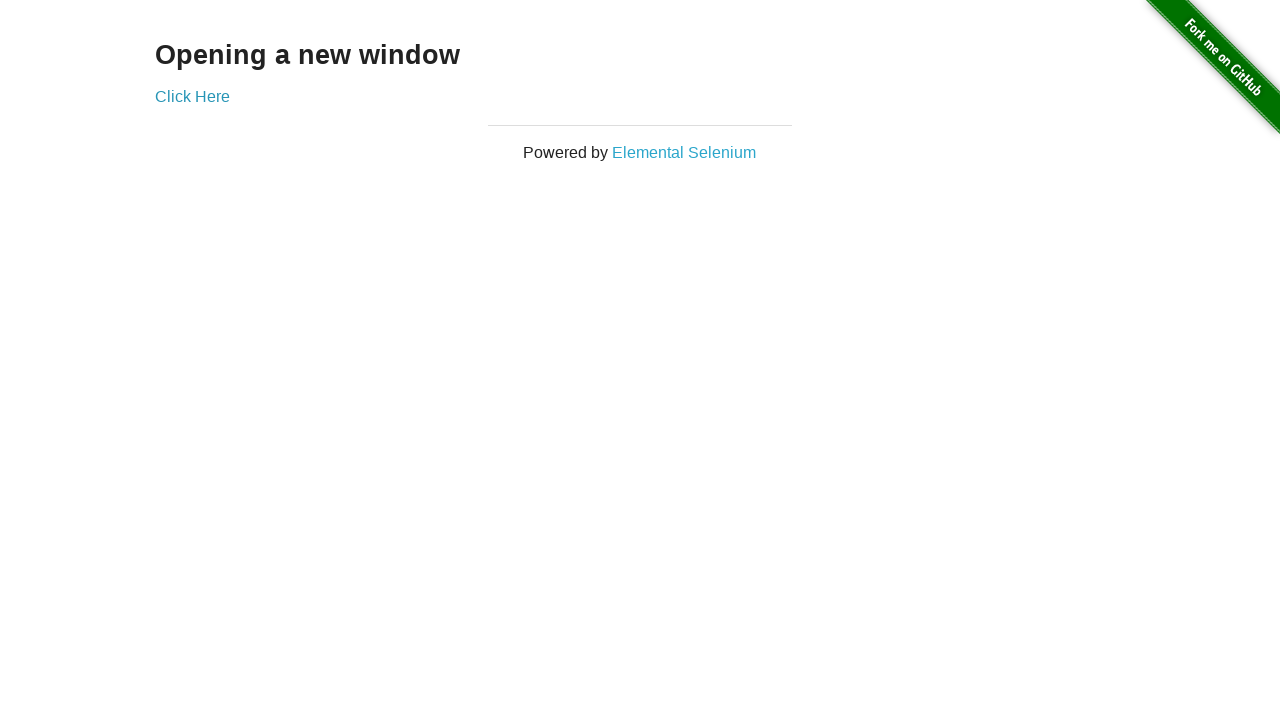

Verified new window title is 'New Window'
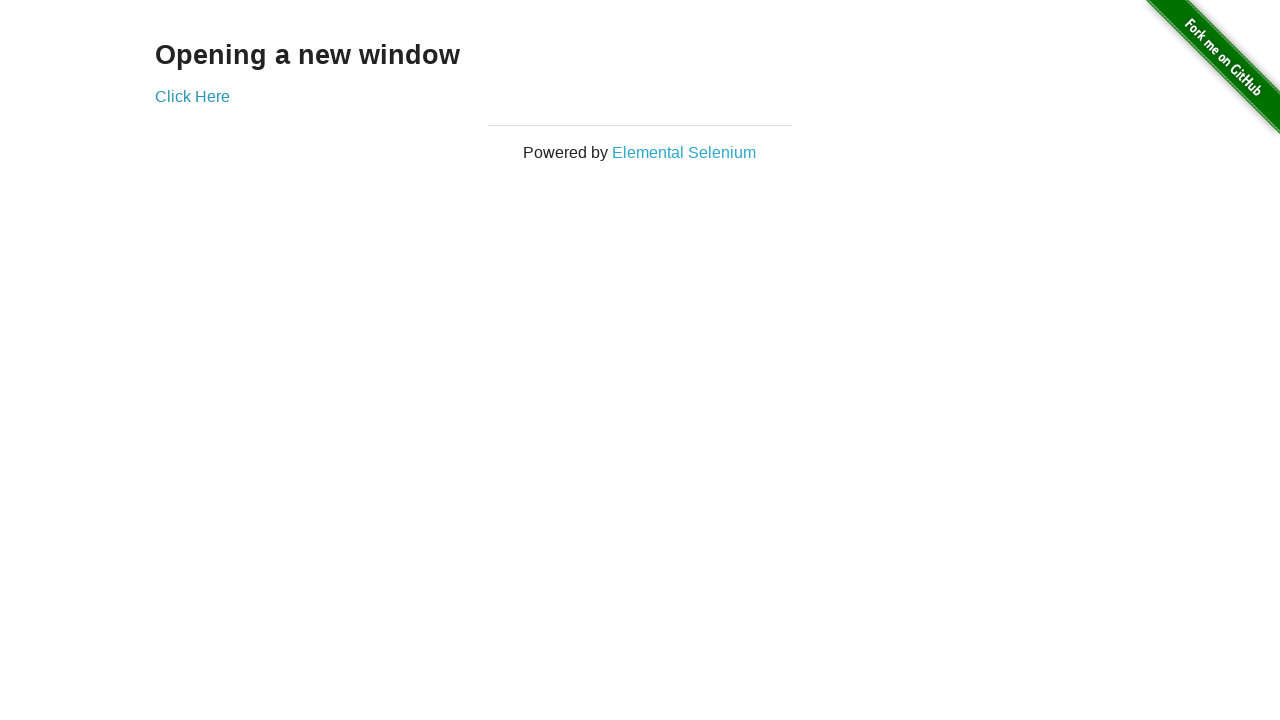

Verified new window h3 text is 'New Window'
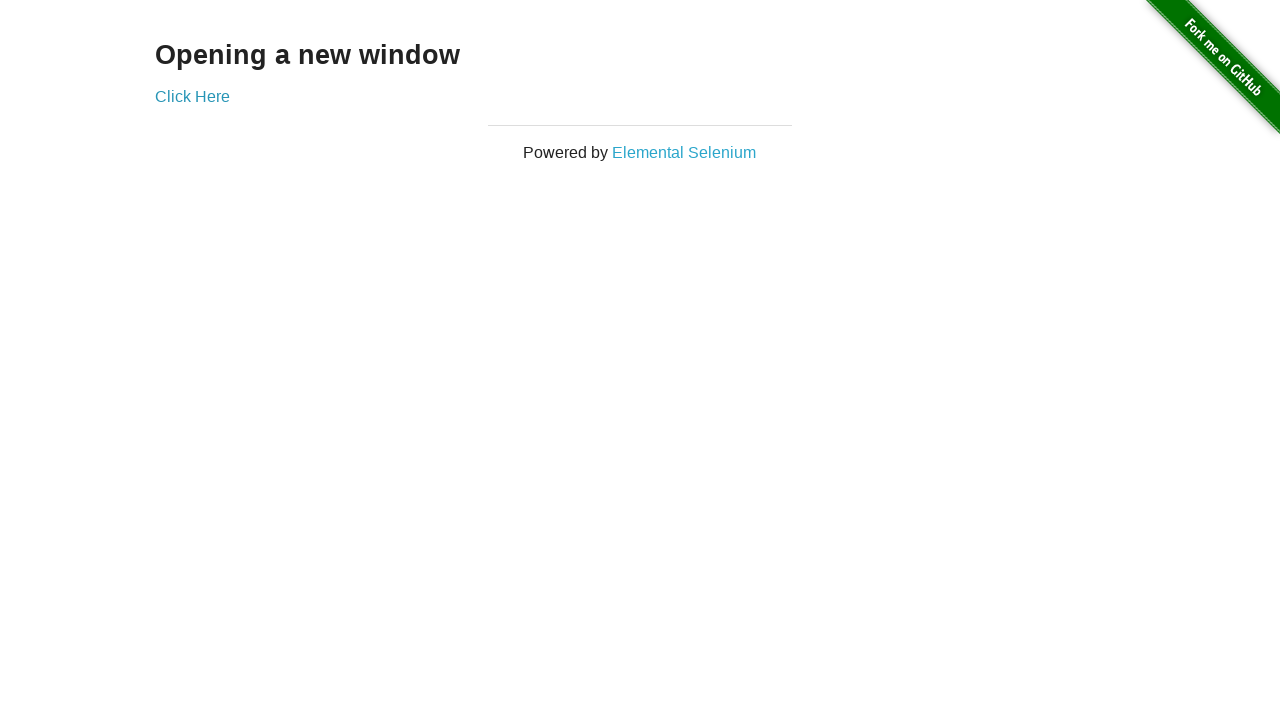

Switched back to original page and verified h3 text is 'Opening a new window'
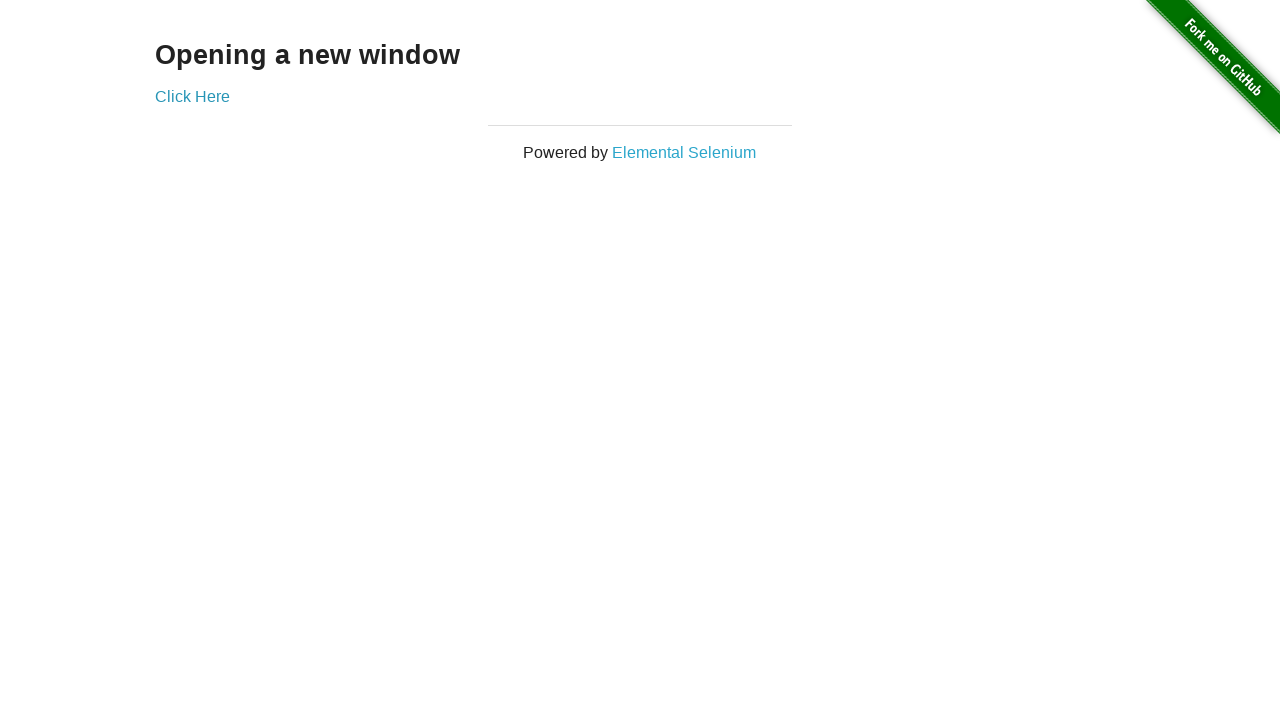

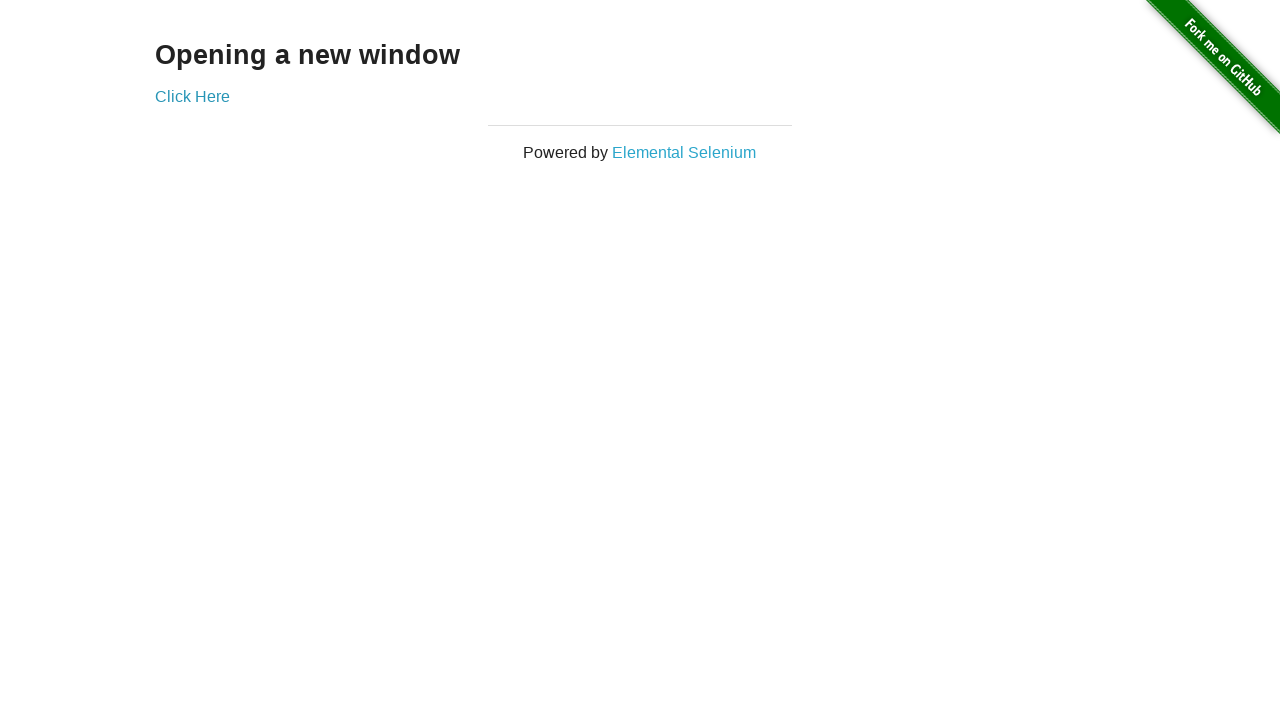